Tests mouse actions by finding element coordinates and performing scroll and click operations

Starting URL: http://play2.automationcamp.ir

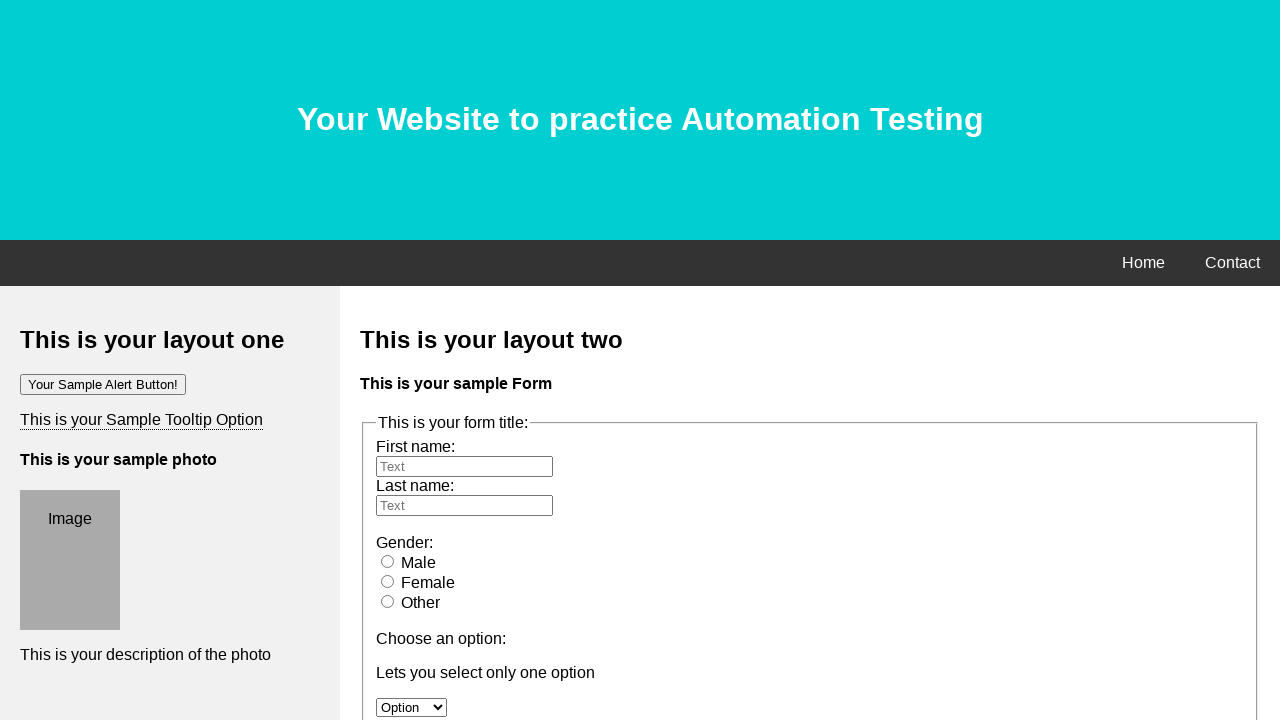

Scrolled down the page by 500 pixels
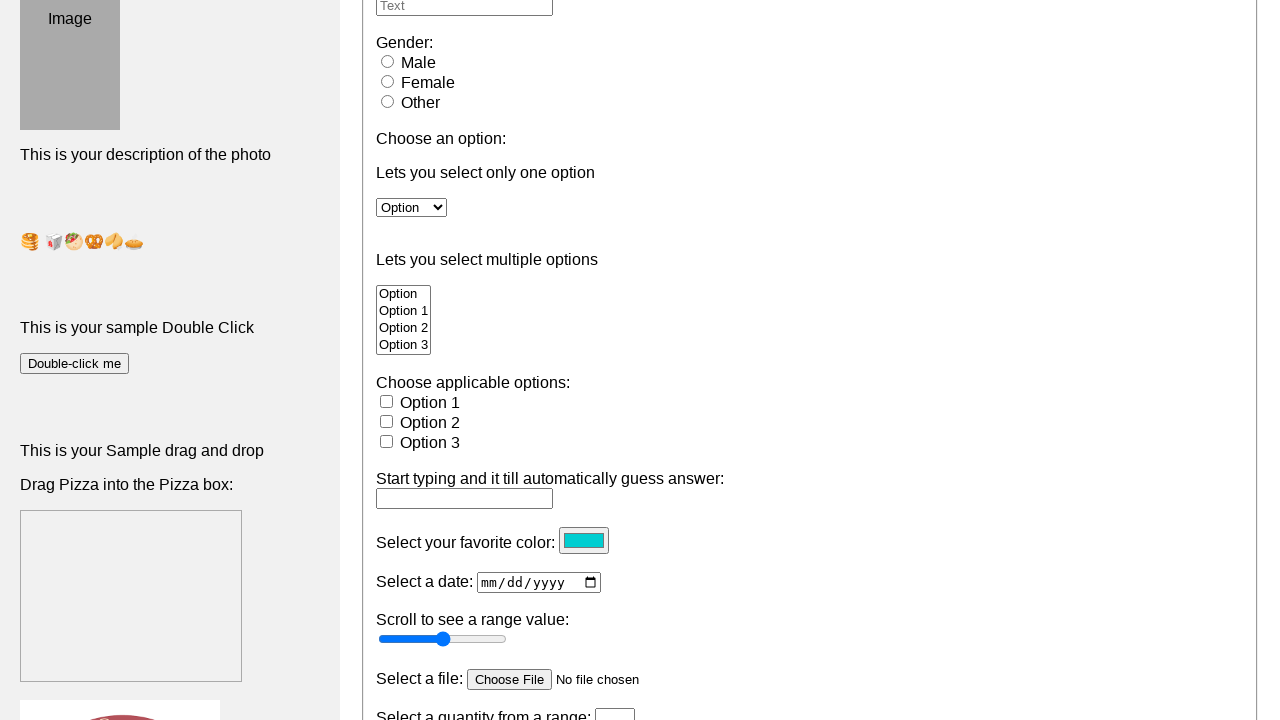

Clicked on the dropdown option at (412, 207) on #option
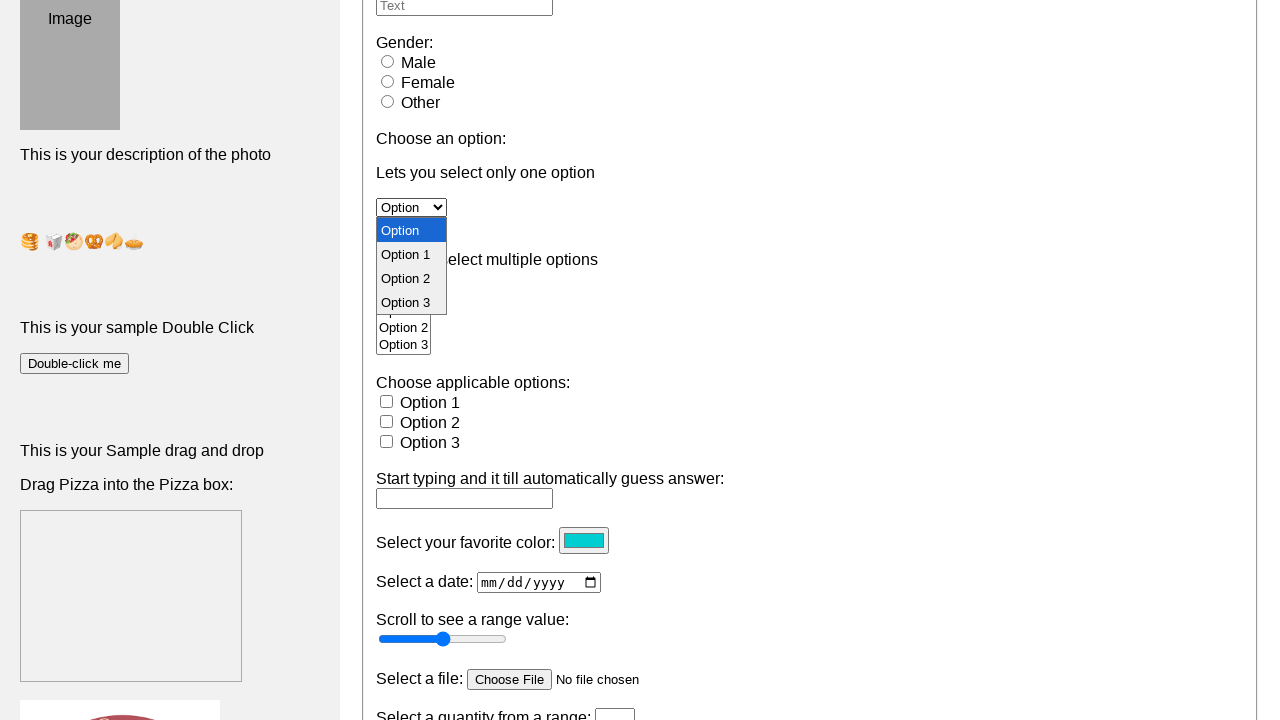

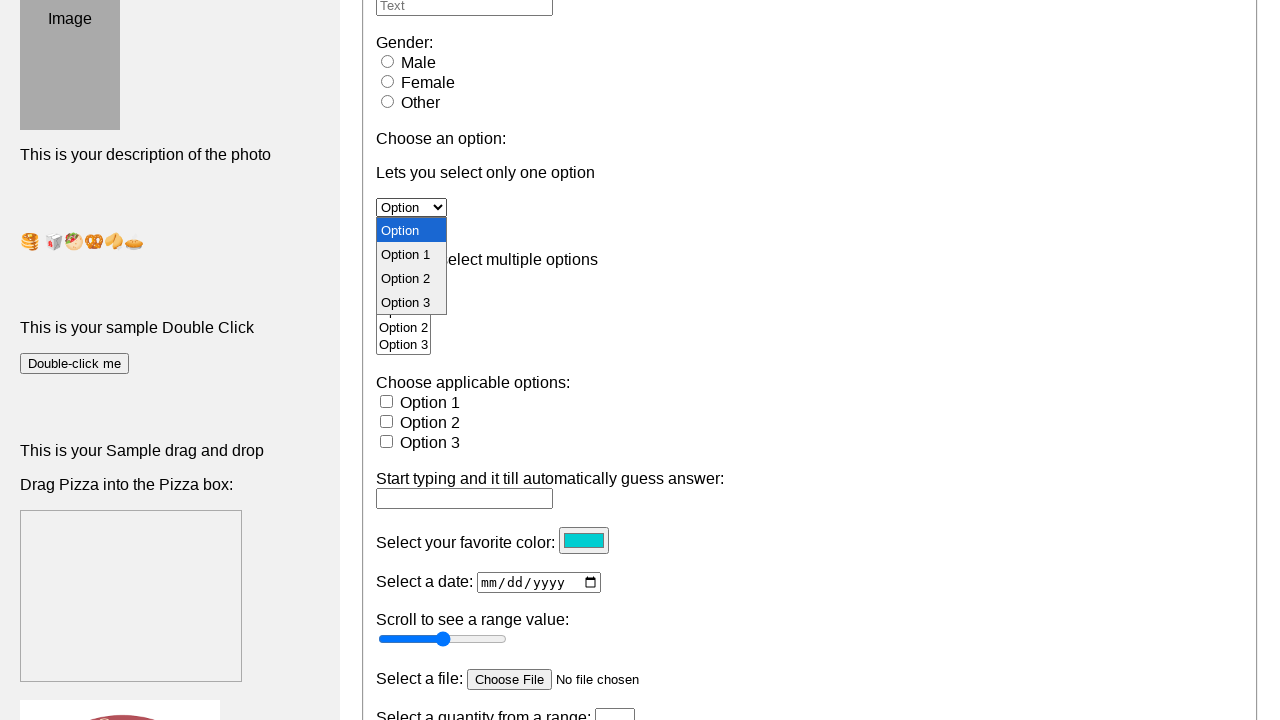